Tests multiple file upload functionality by uploading two text files and validating that both files are listed correctly after upload

Starting URL: https://davidwalsh.name/demo/multiple-file-upload.php

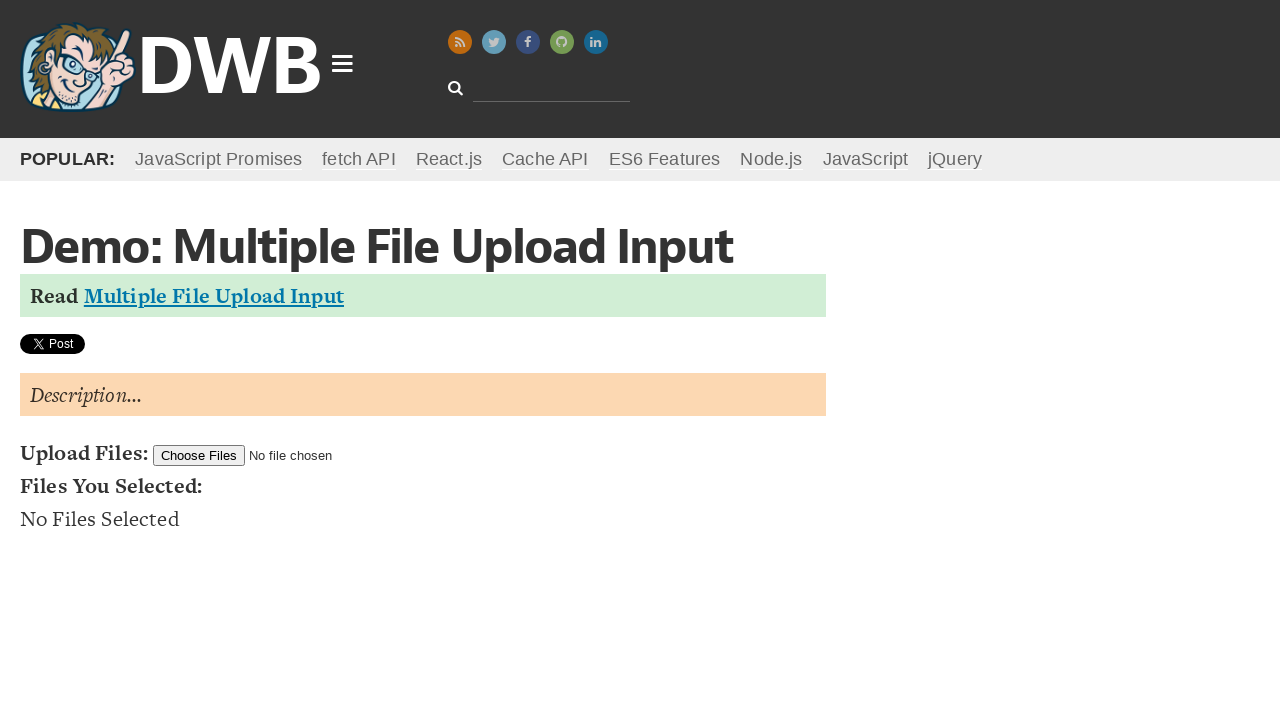

Created first temporary test file (Test1.txt)
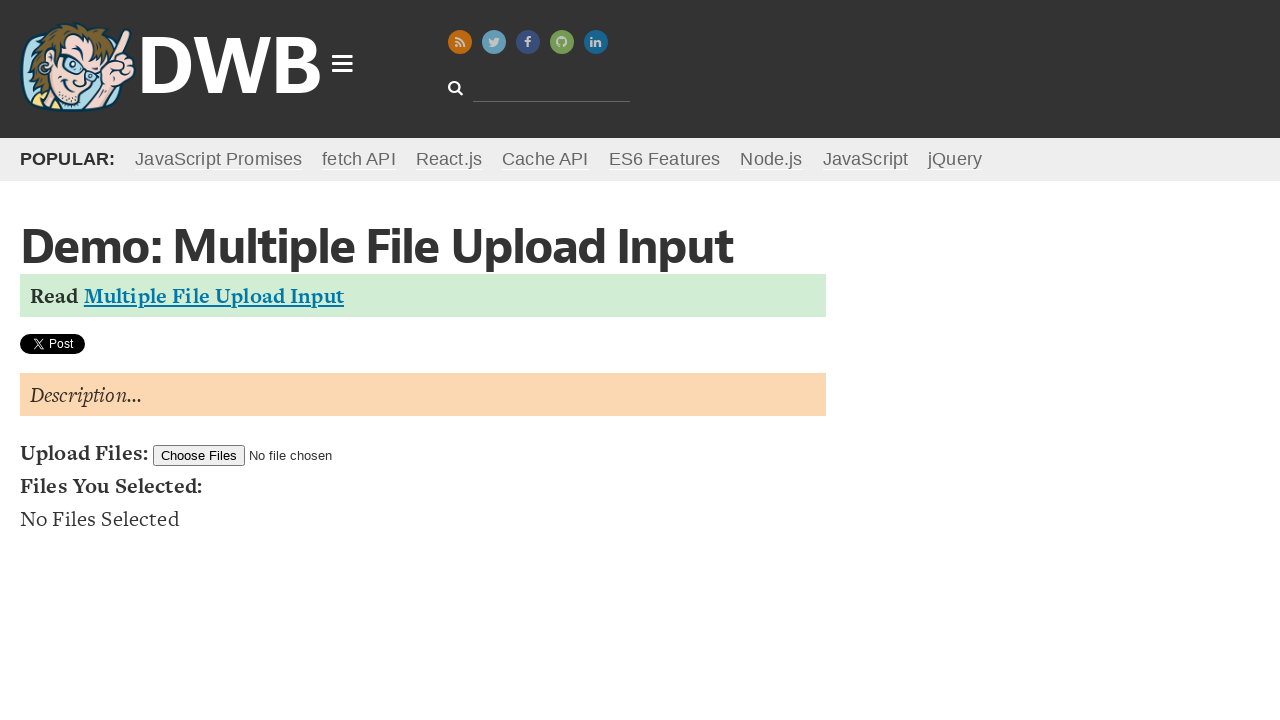

Created second temporary test file (Test2.txt)
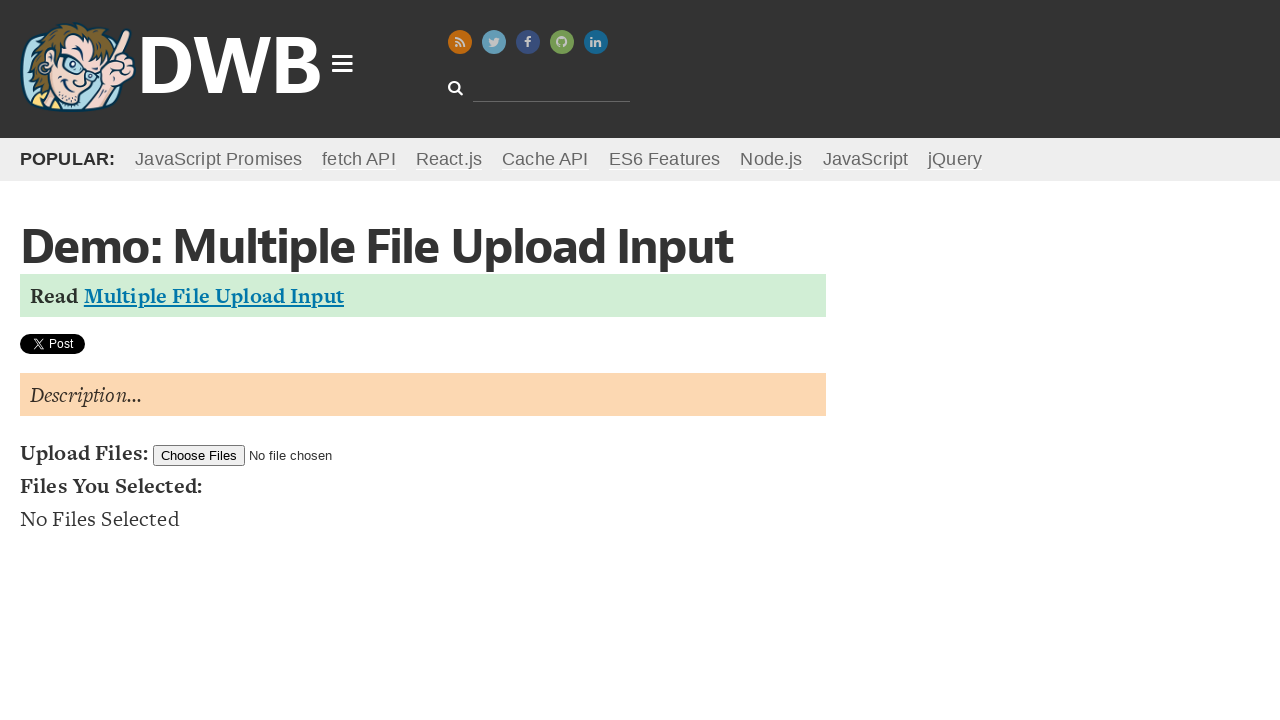

Set input files for upload with Test1.txt and Test2.txt
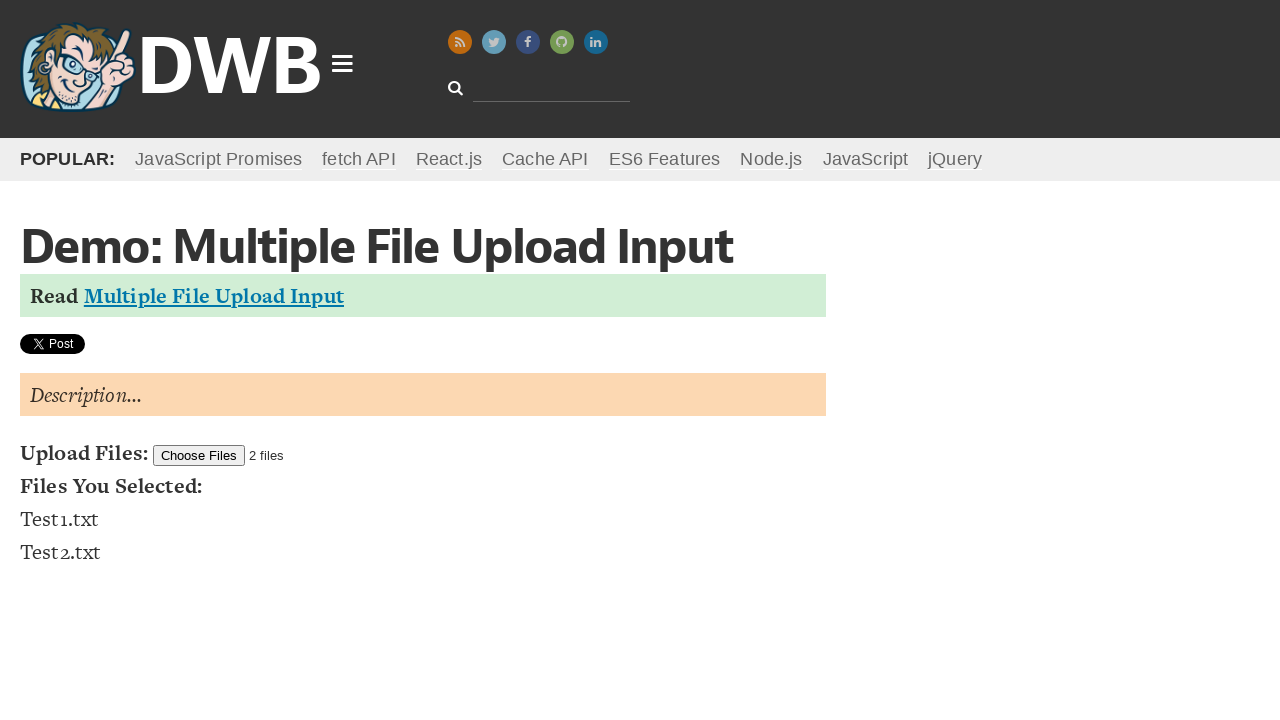

File list updated and became visible
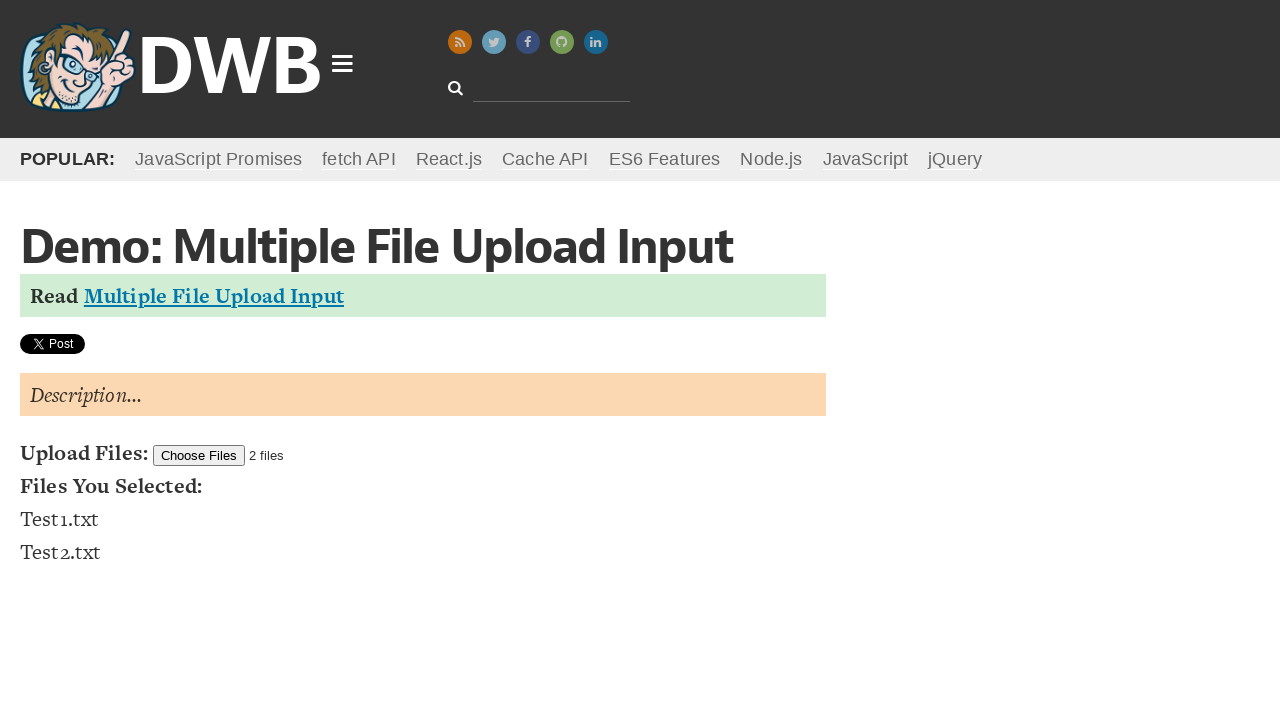

Validated that exactly 2 files were uploaded
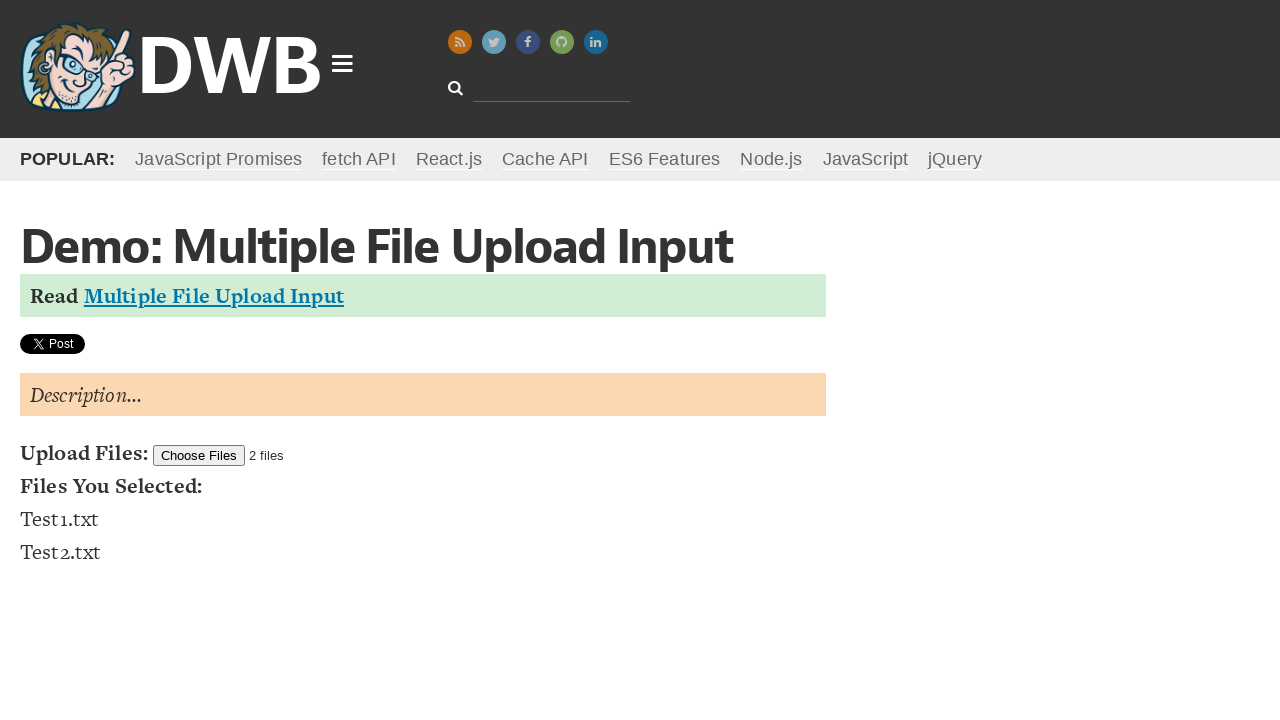

Retrieved first file name from upload list
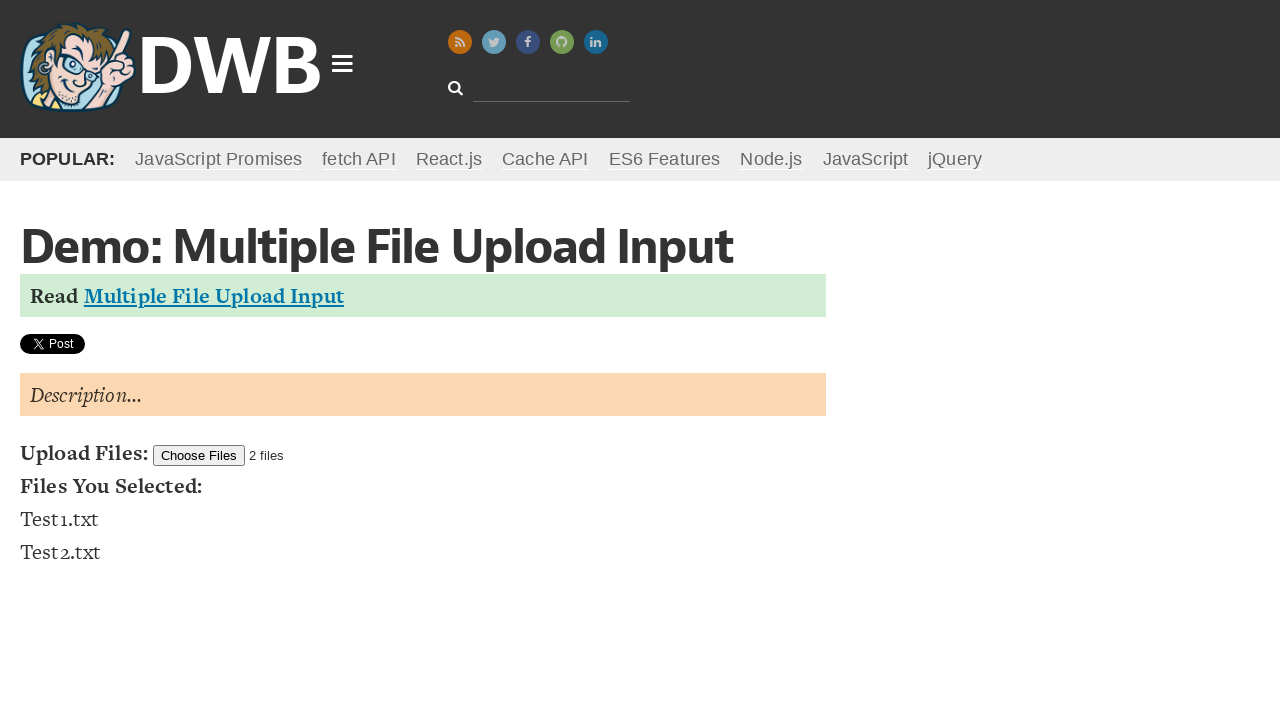

Retrieved second file name from upload list
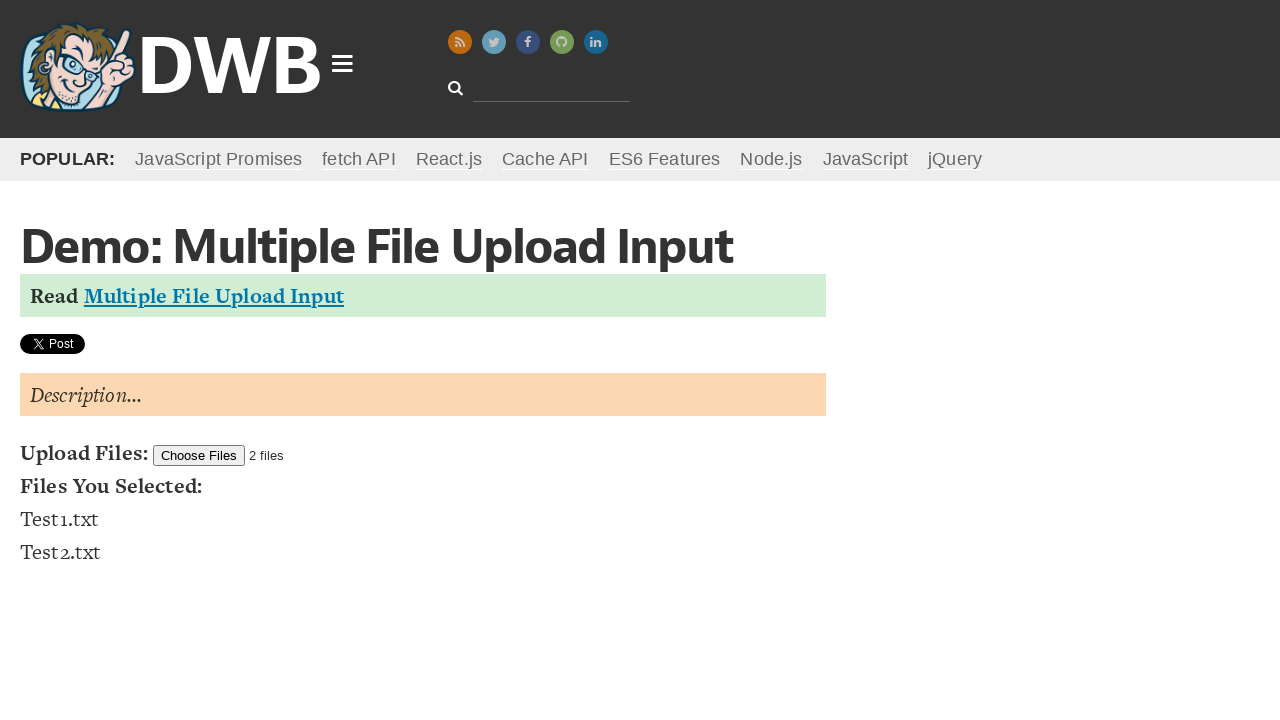

Validated first file name is 'Test1.txt'
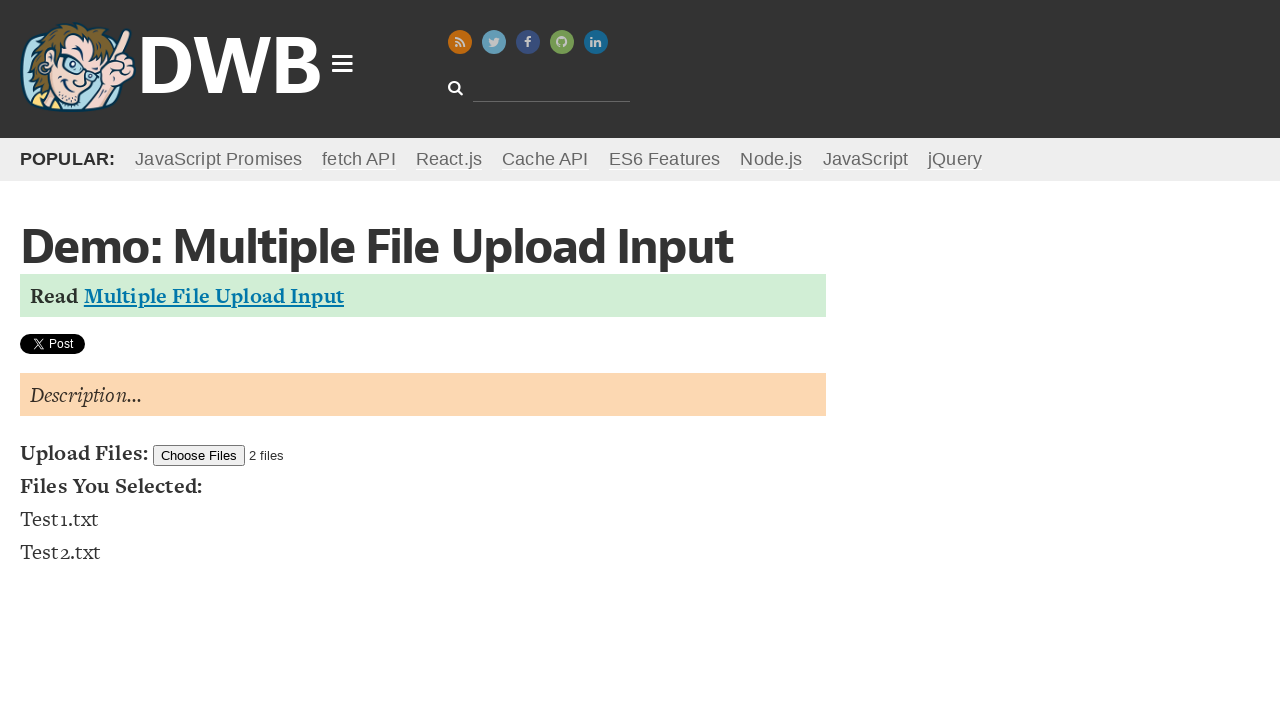

Validated second file name is 'Test2.txt'
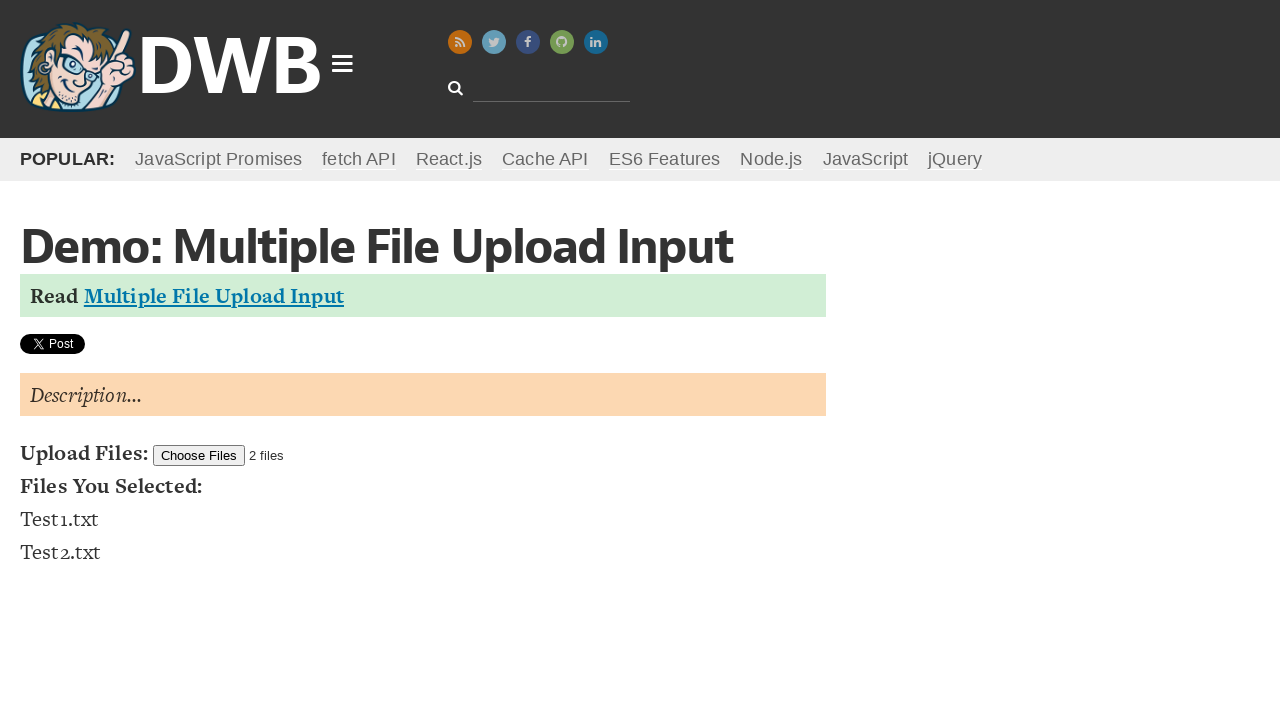

Deleted first temporary test file
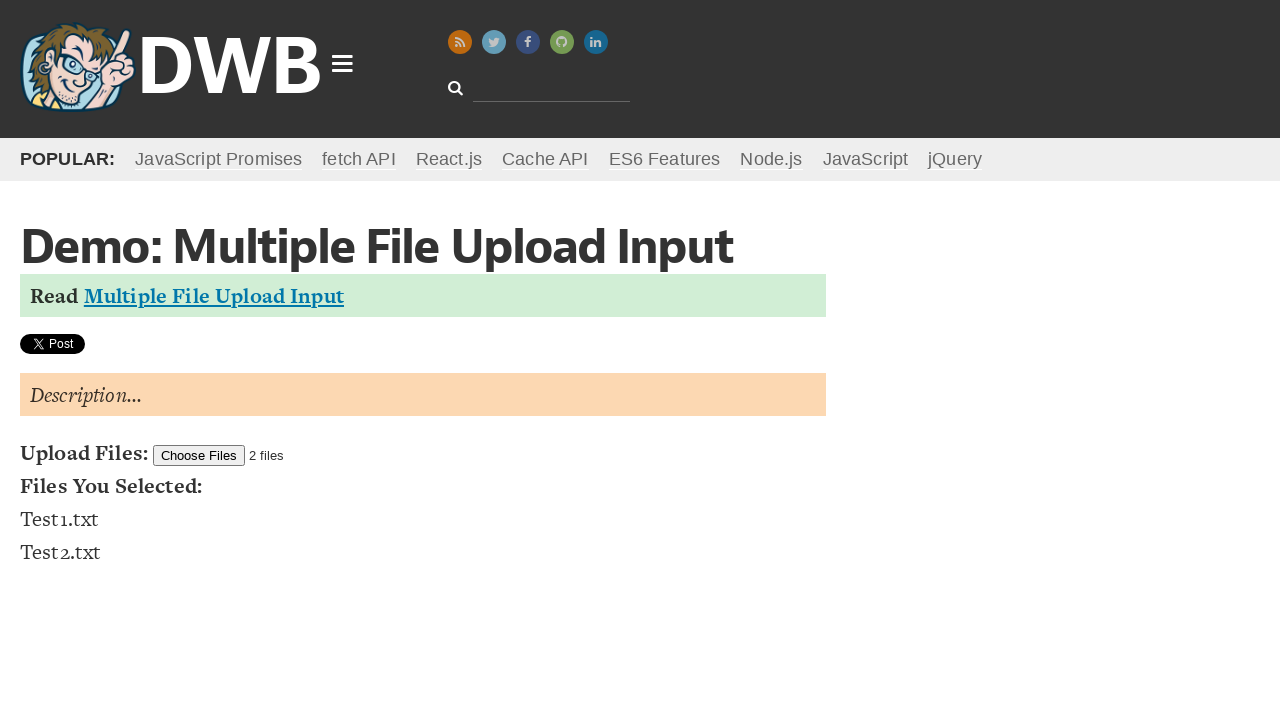

Deleted second temporary test file
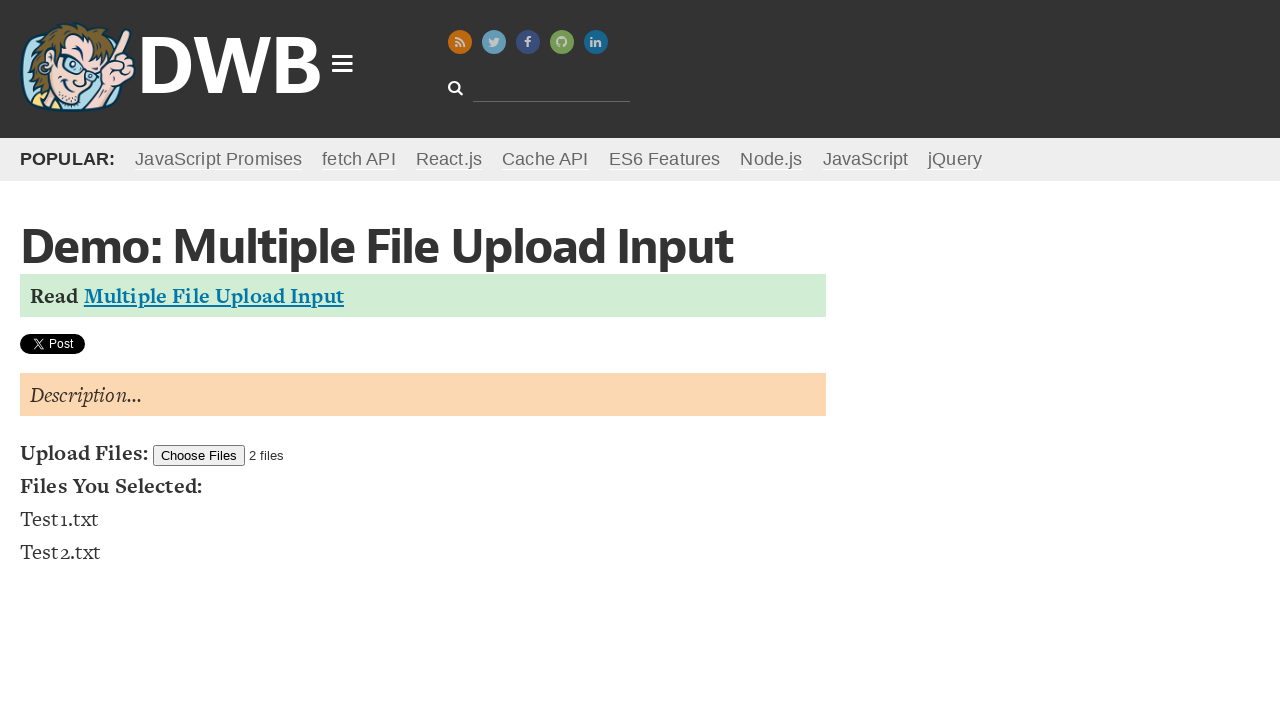

Cleaned up temporary directory
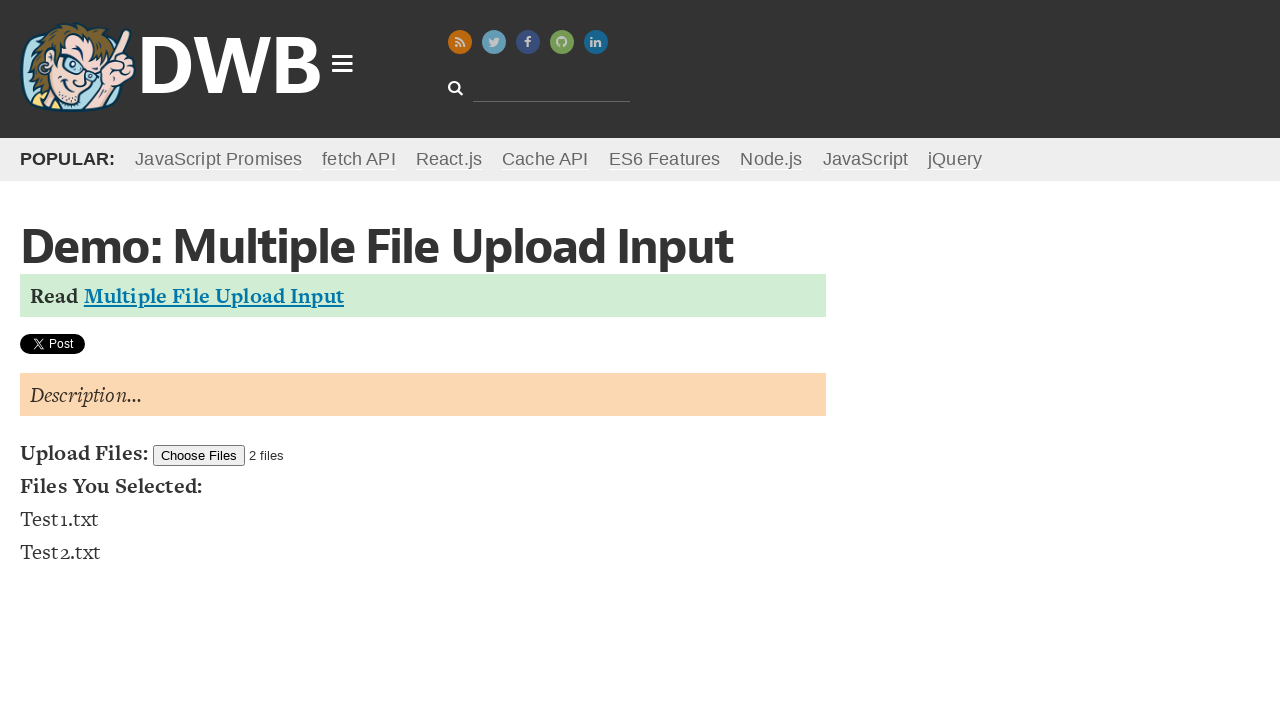

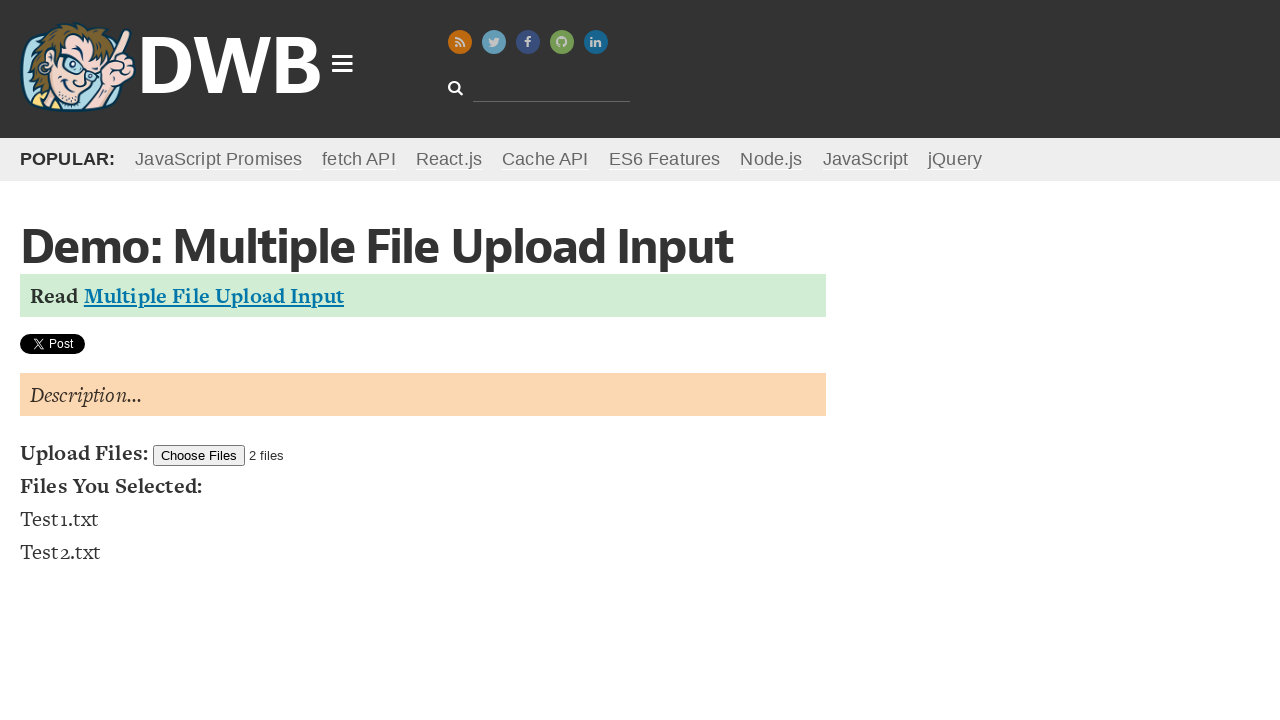